Tests editing a todo item by double-clicking, changing the text, and pressing Enter

Starting URL: https://demo.playwright.dev/todomvc

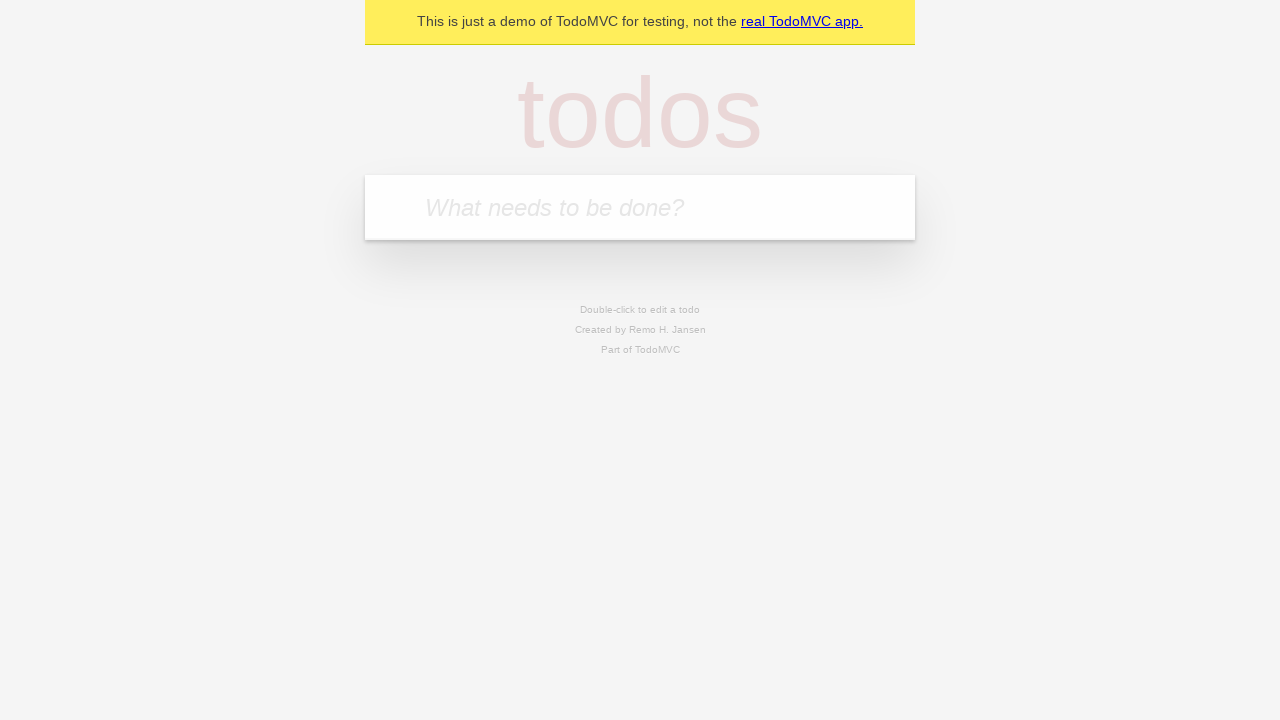

Filled new todo input with 'buy some cheese' on .new-todo
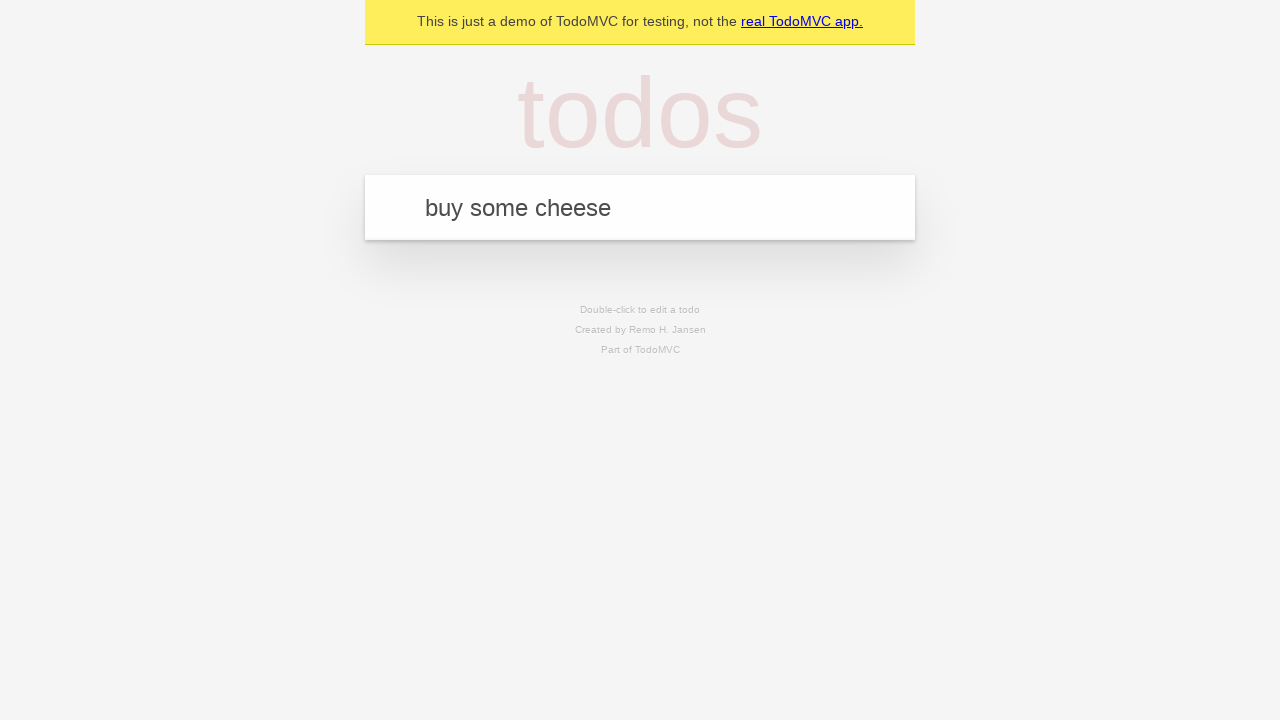

Pressed Enter to add first todo on .new-todo
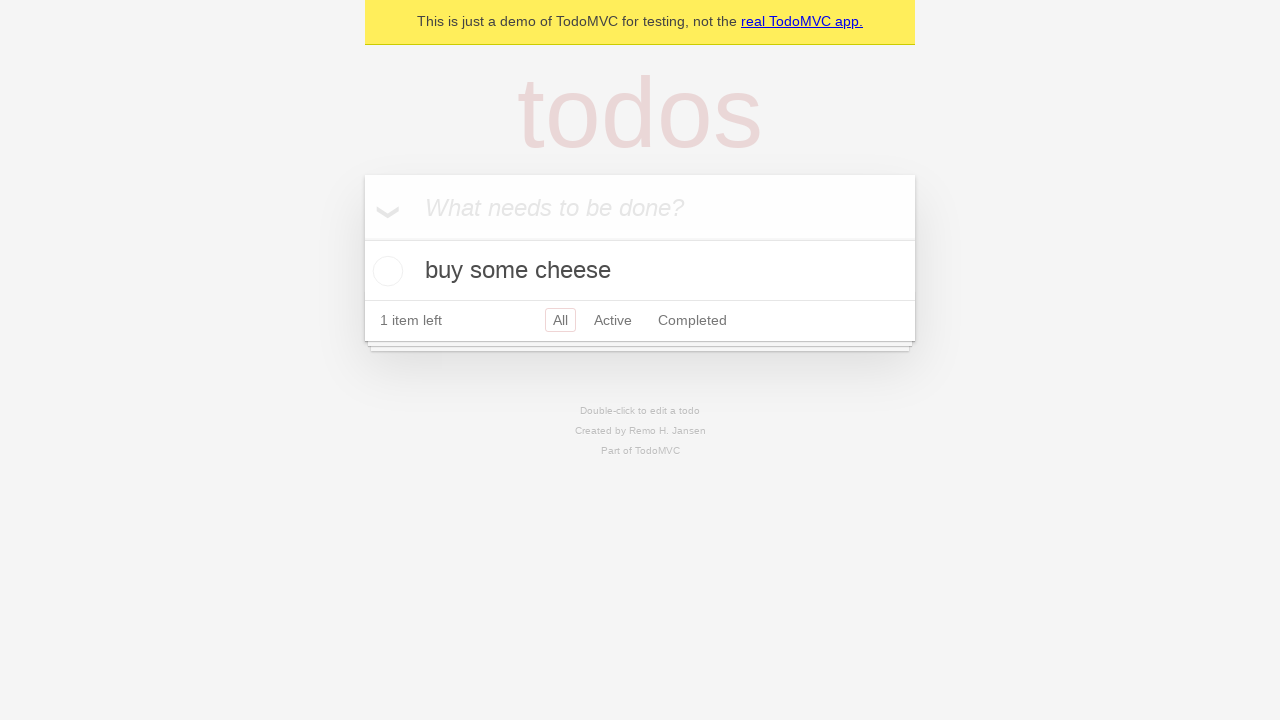

Filled new todo input with 'feed the cat' on .new-todo
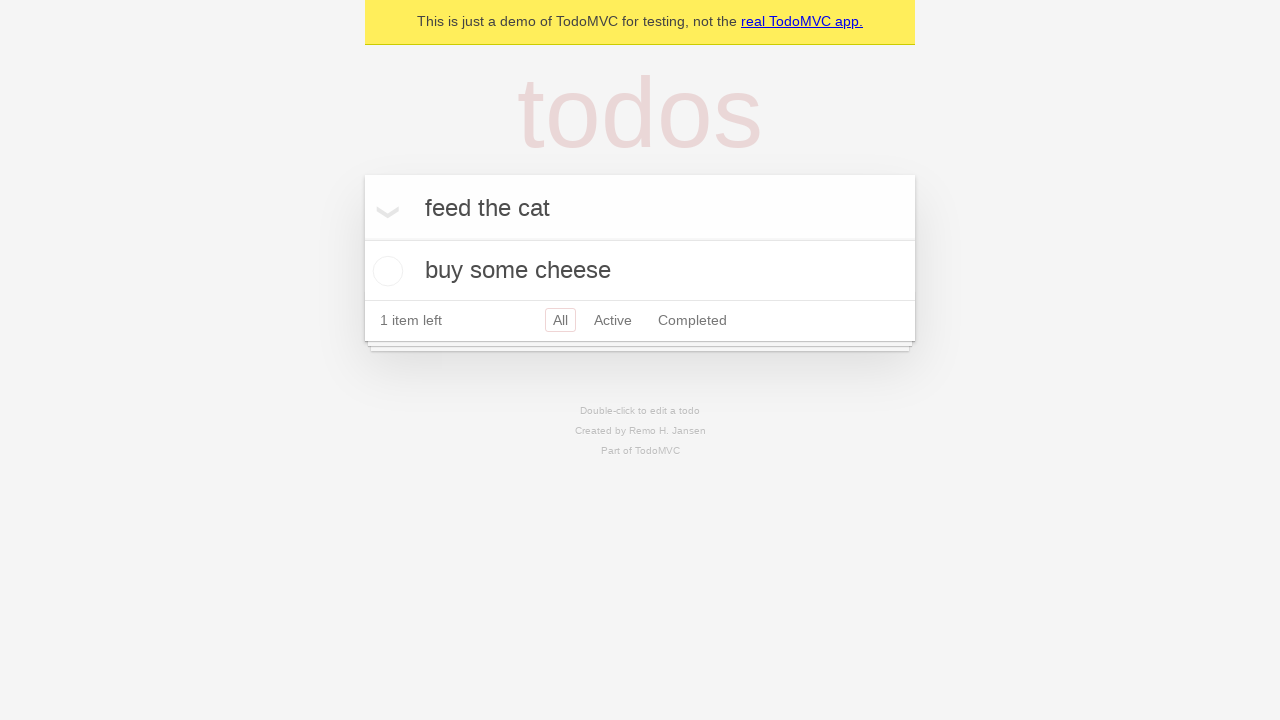

Pressed Enter to add second todo on .new-todo
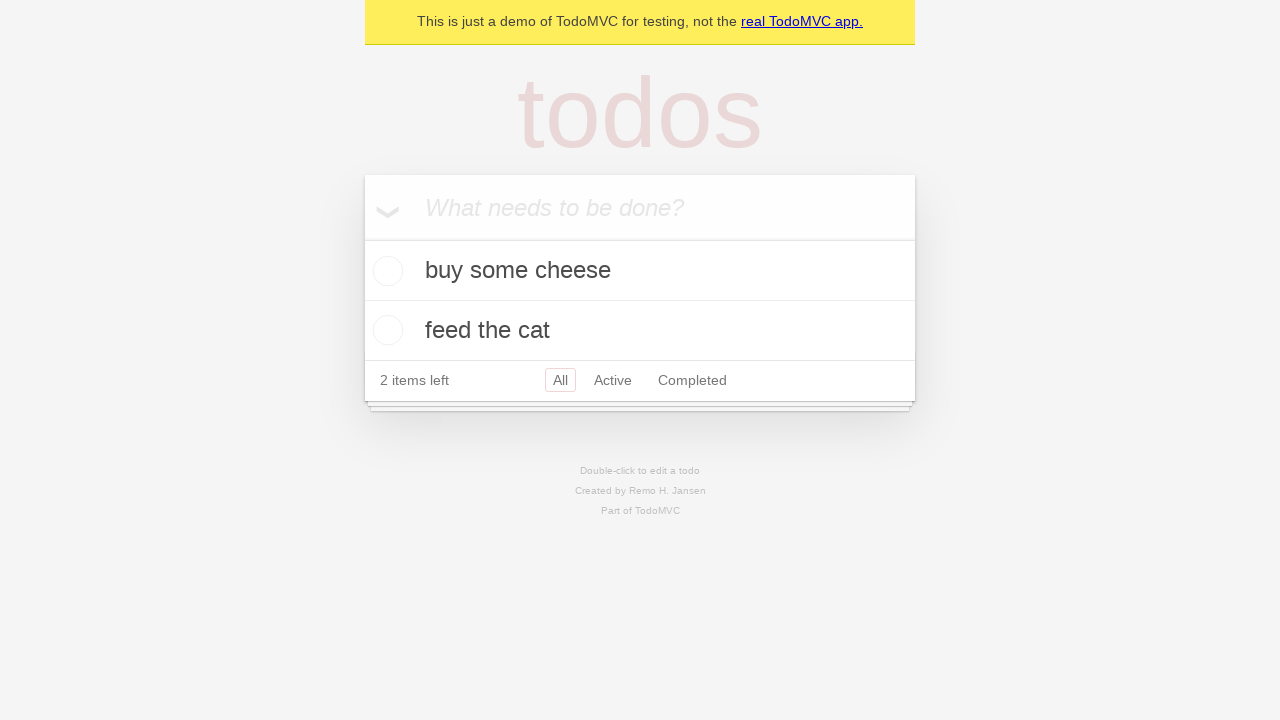

Filled new todo input with 'book a doctors appointment' on .new-todo
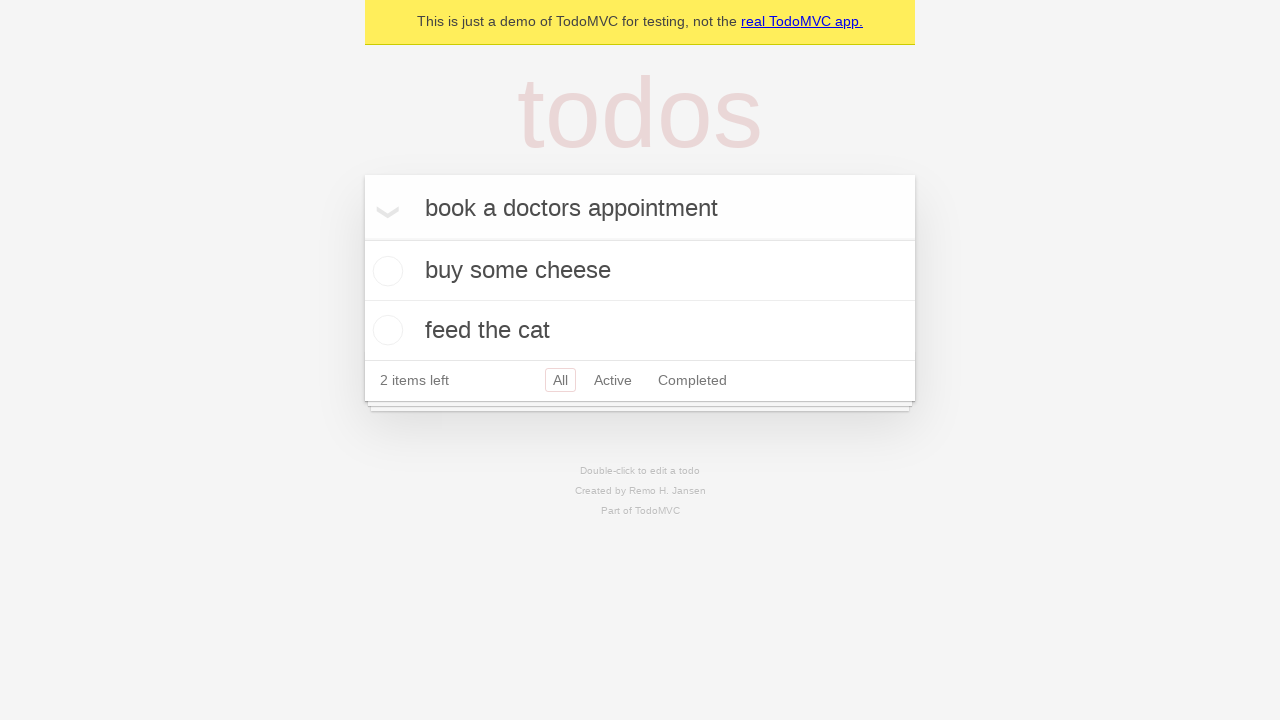

Pressed Enter to add third todo on .new-todo
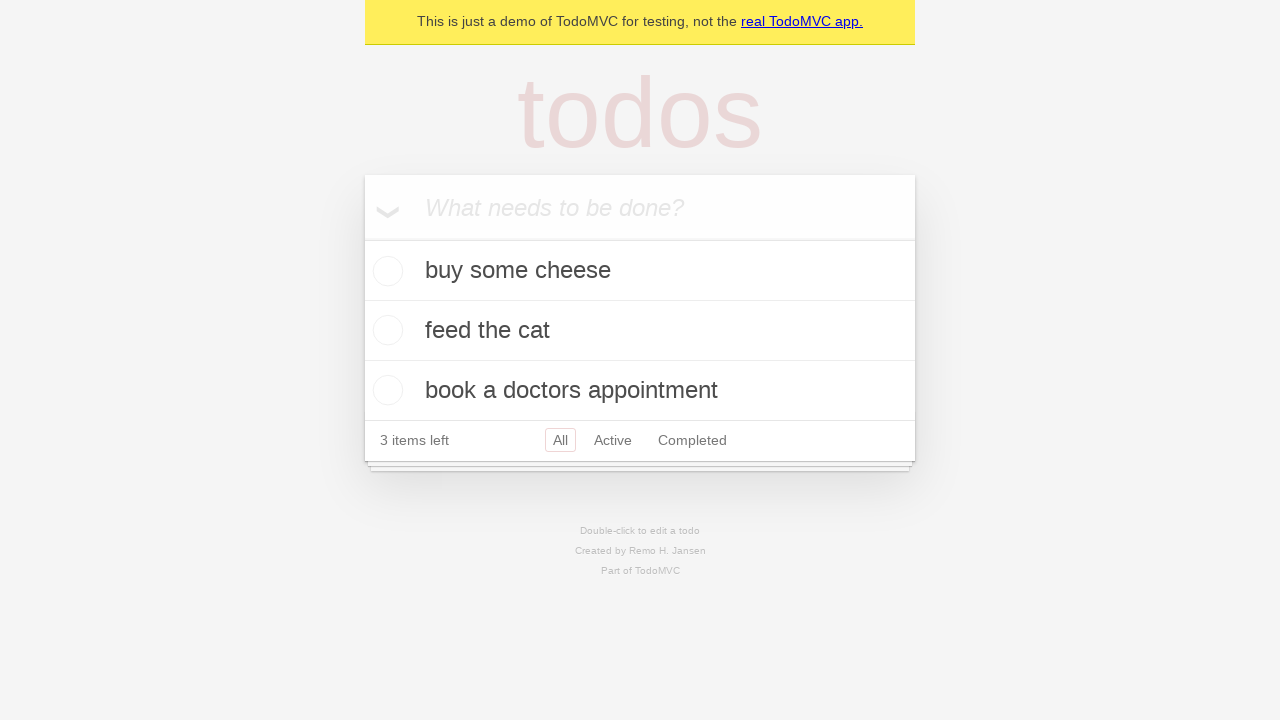

Waited for third todo to be added to the list
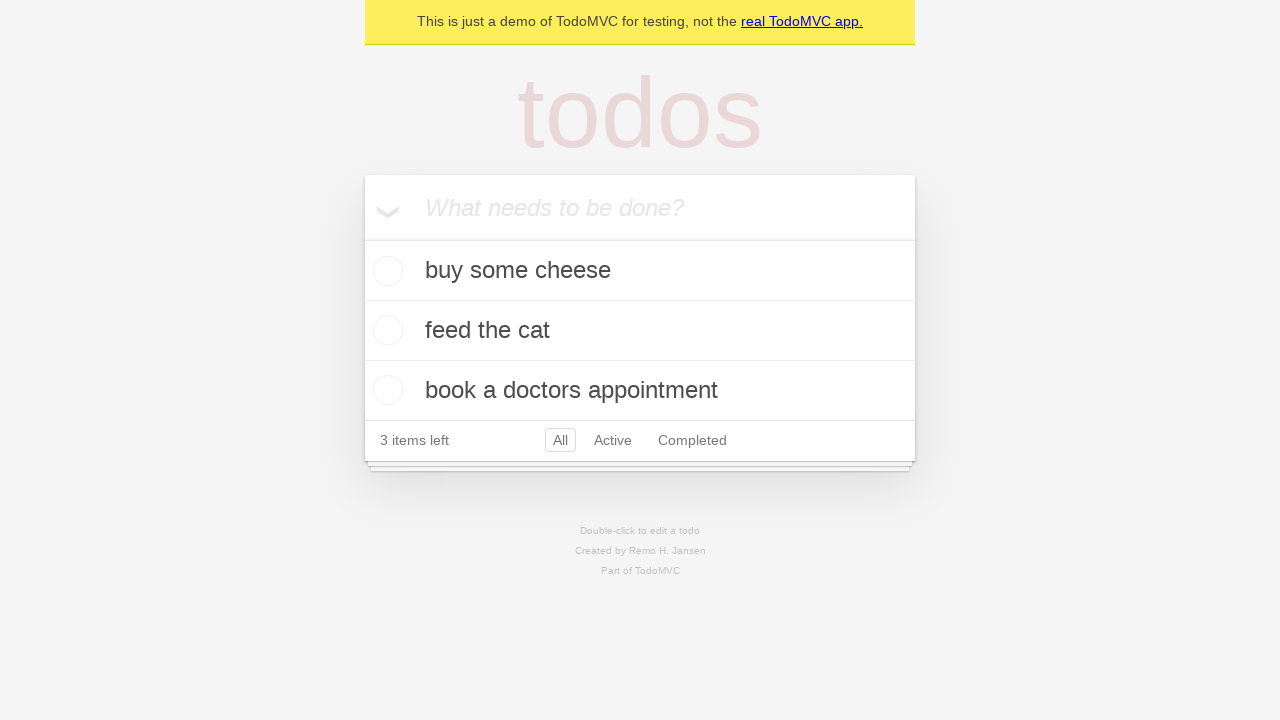

Double-clicked second todo to enter edit mode at (640, 331) on .todo-list li >> nth=1
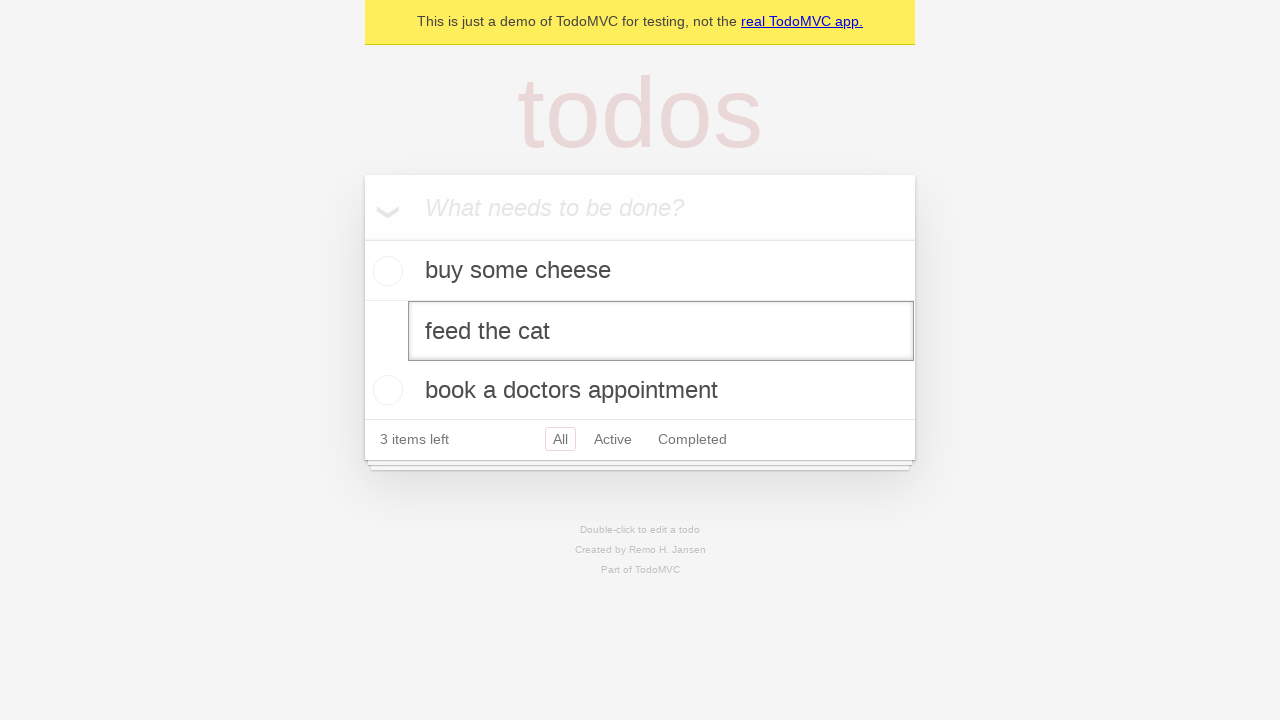

Changed todo text to 'buy some sausages' on .todo-list li >> nth=1 >> .edit
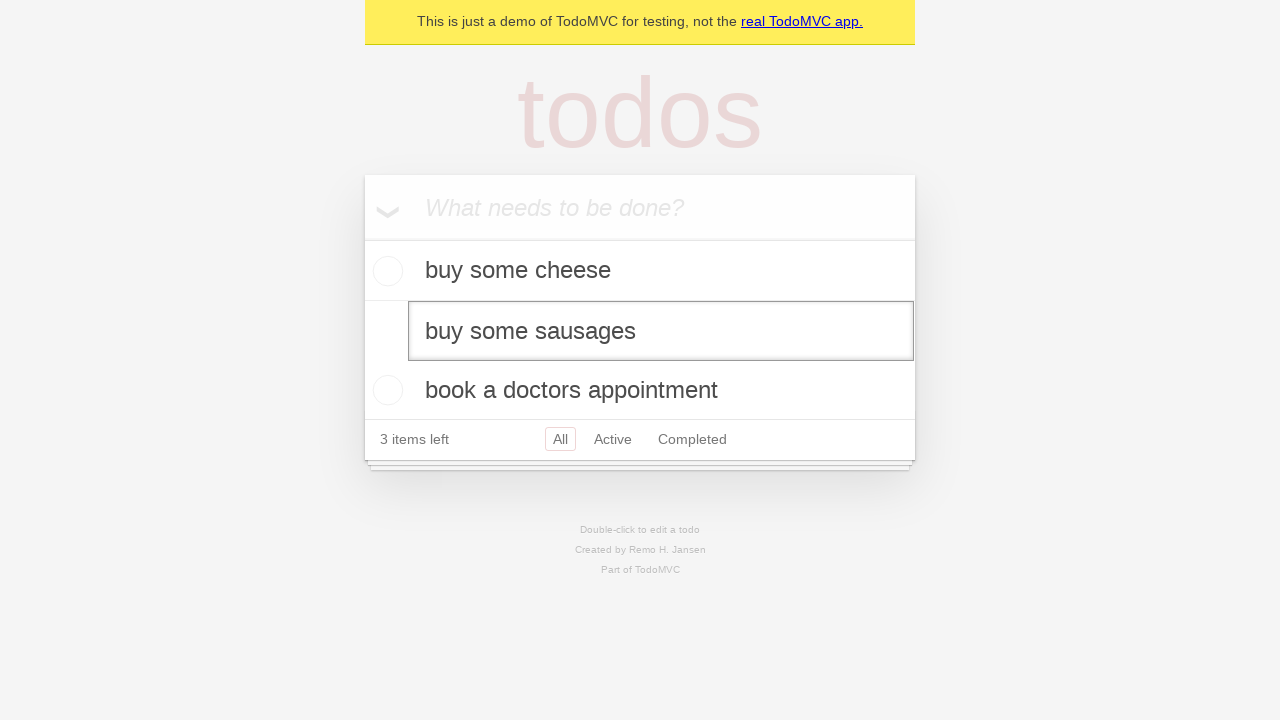

Pressed Enter to save the edited todo on .todo-list li >> nth=1 >> .edit
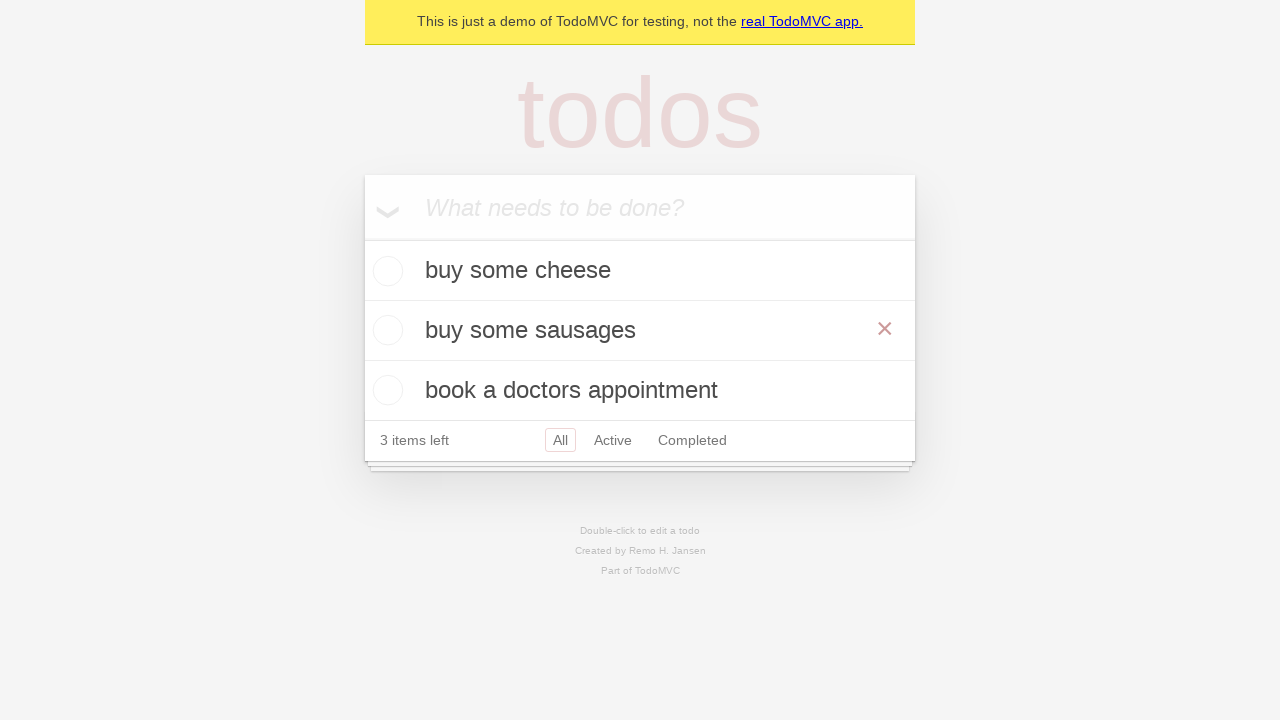

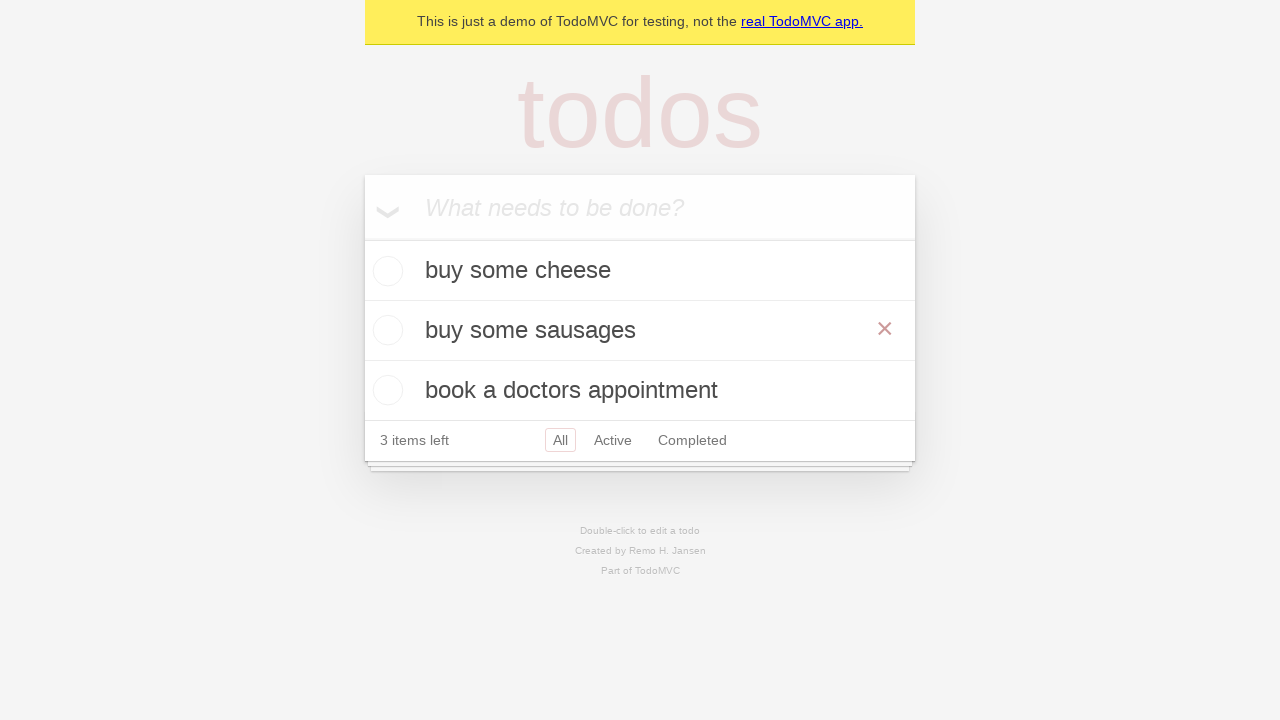